Navigates to a page, finds and clicks a specific link based on a calculated value, then fills out a form with personal information and submits it

Starting URL: http://suninjuly.github.io/find_link_text

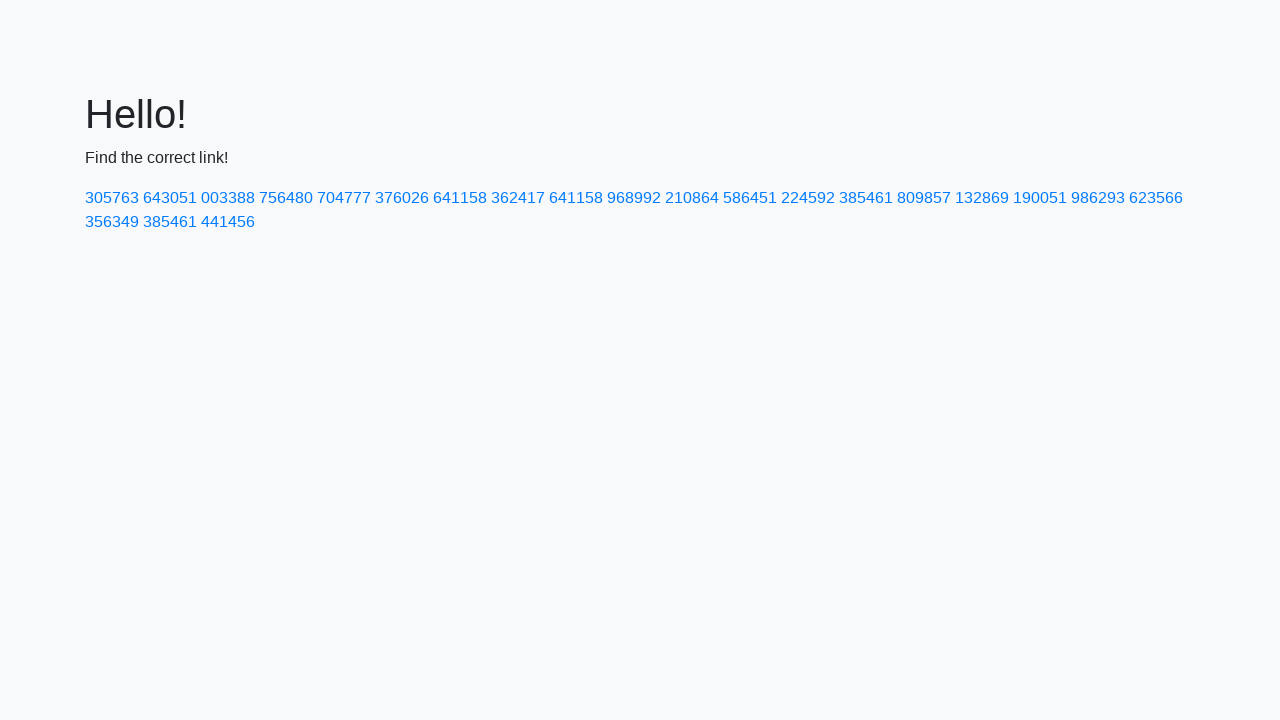

Clicked link with calculated text '224592' at (808, 198) on text=224592
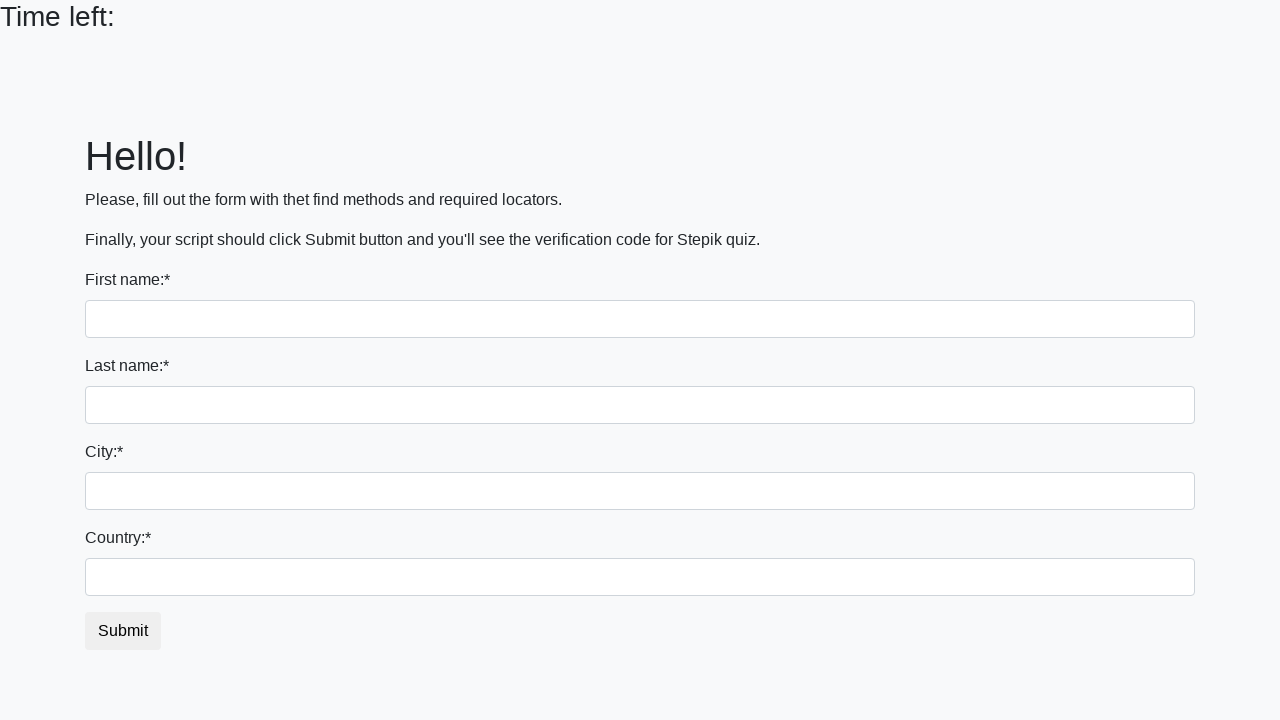

Filled first name field with 'Denis' on input:first-of-type
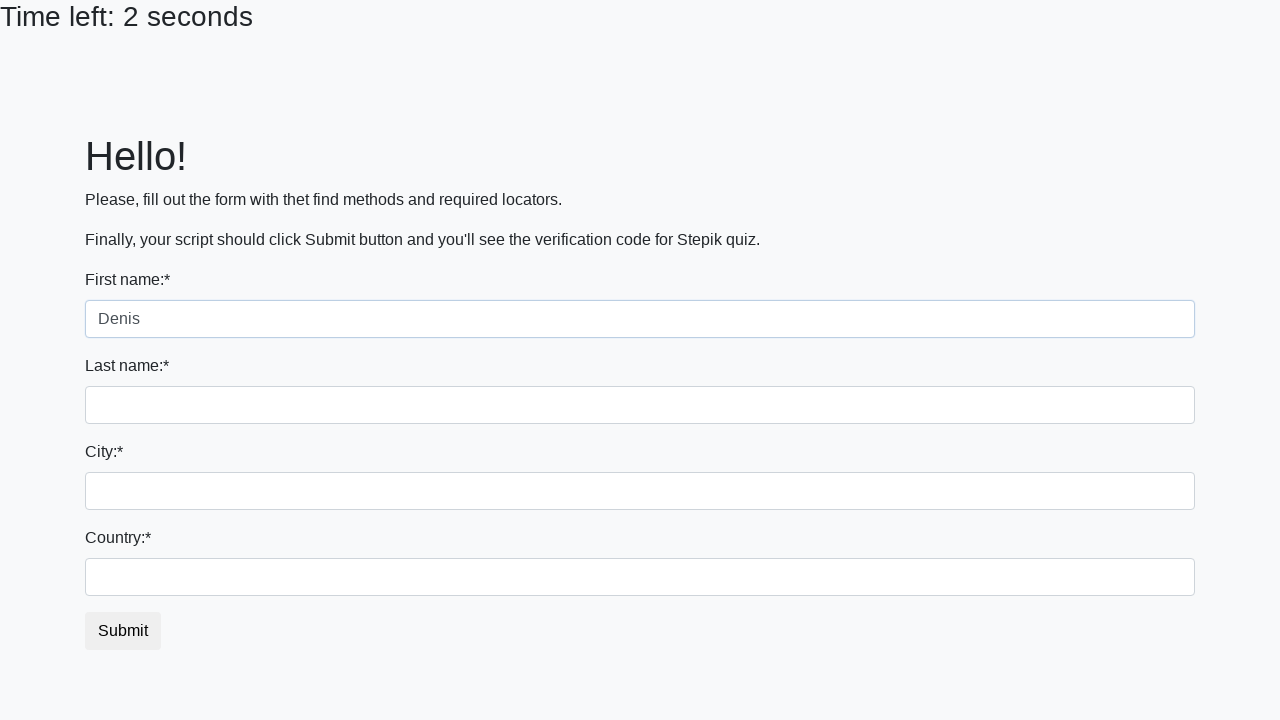

Filled last name field with 'Sivolap' on input[name='last_name']
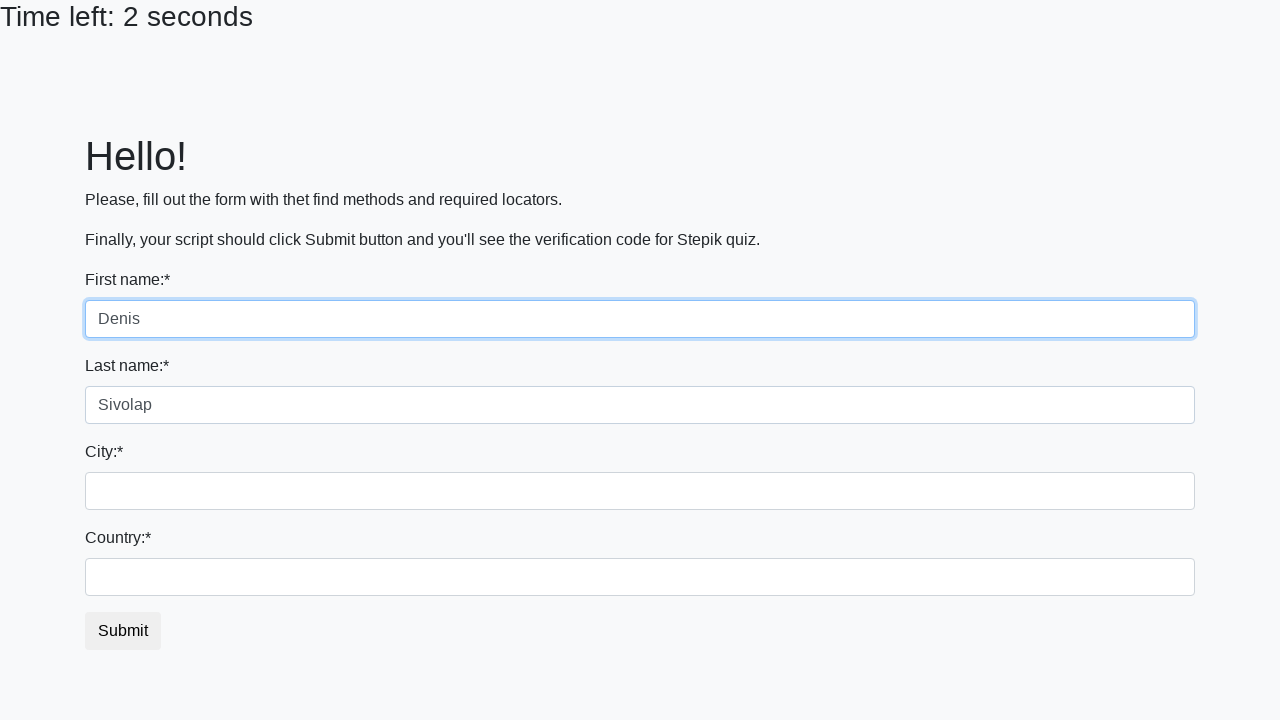

Filled city field with 'Novosibirsk' on .city
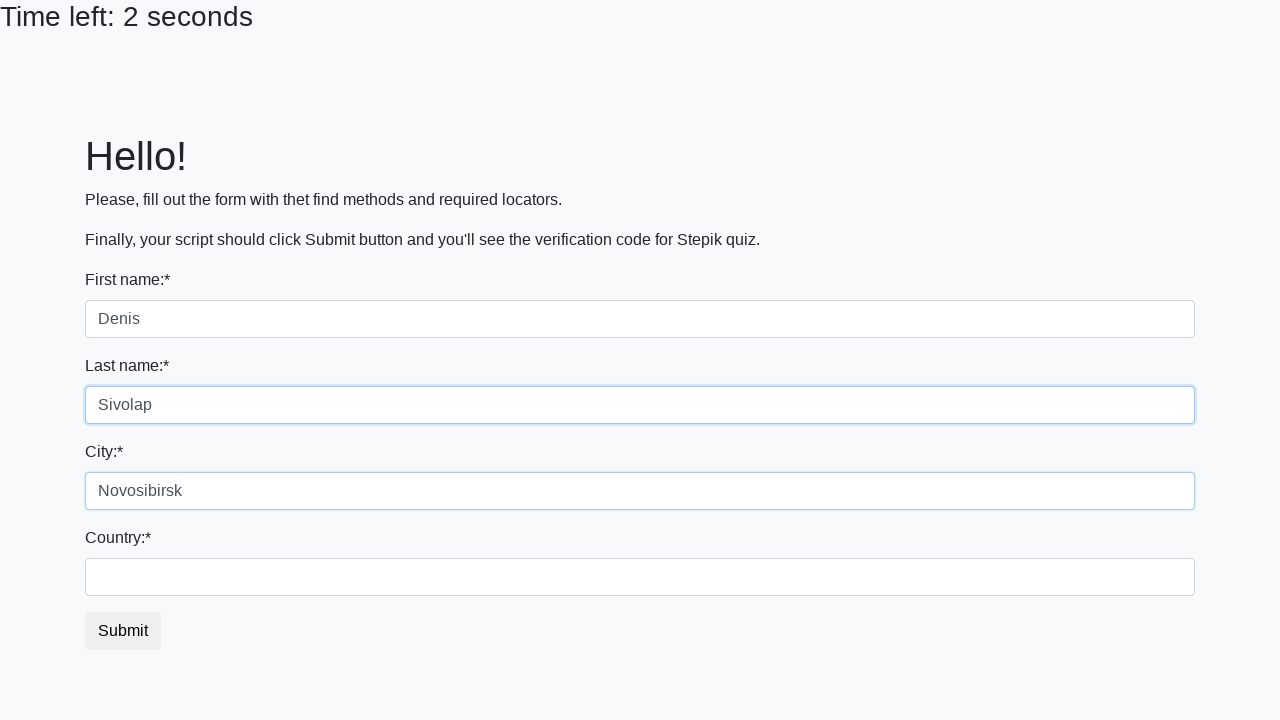

Filled country field with 'Russia' on #country
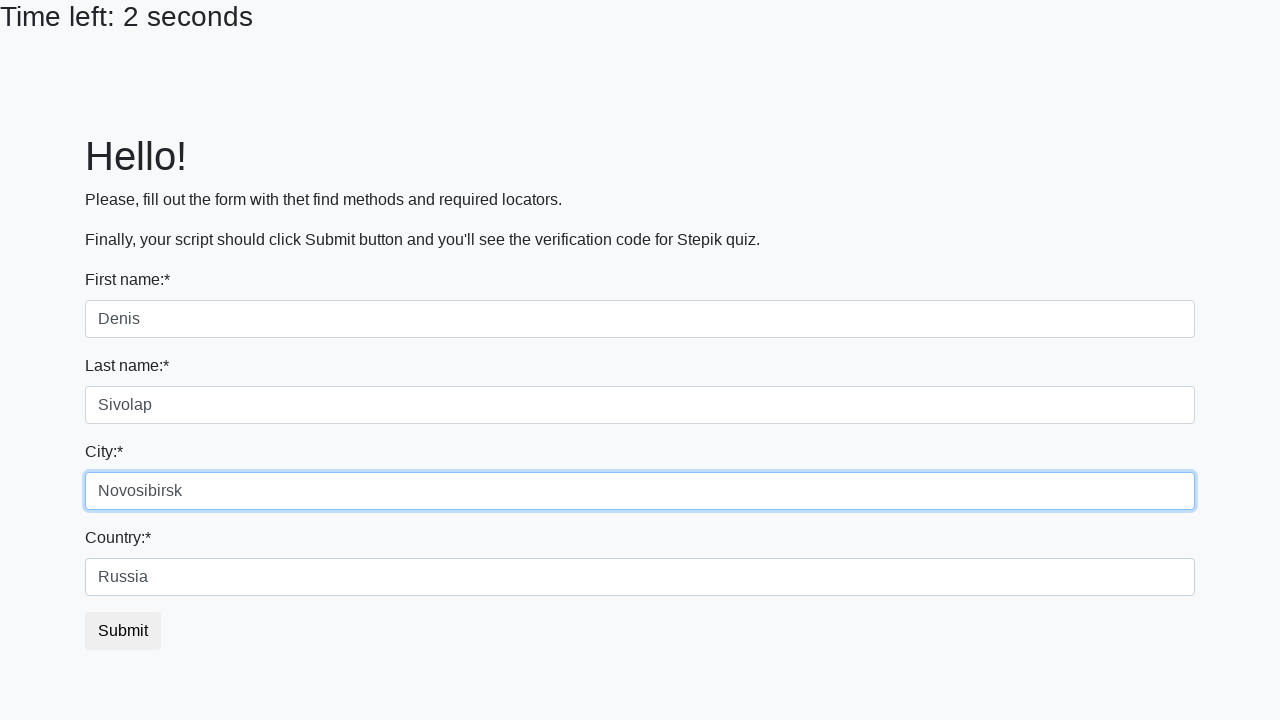

Clicked submit button to submit form at (123, 631) on button.btn
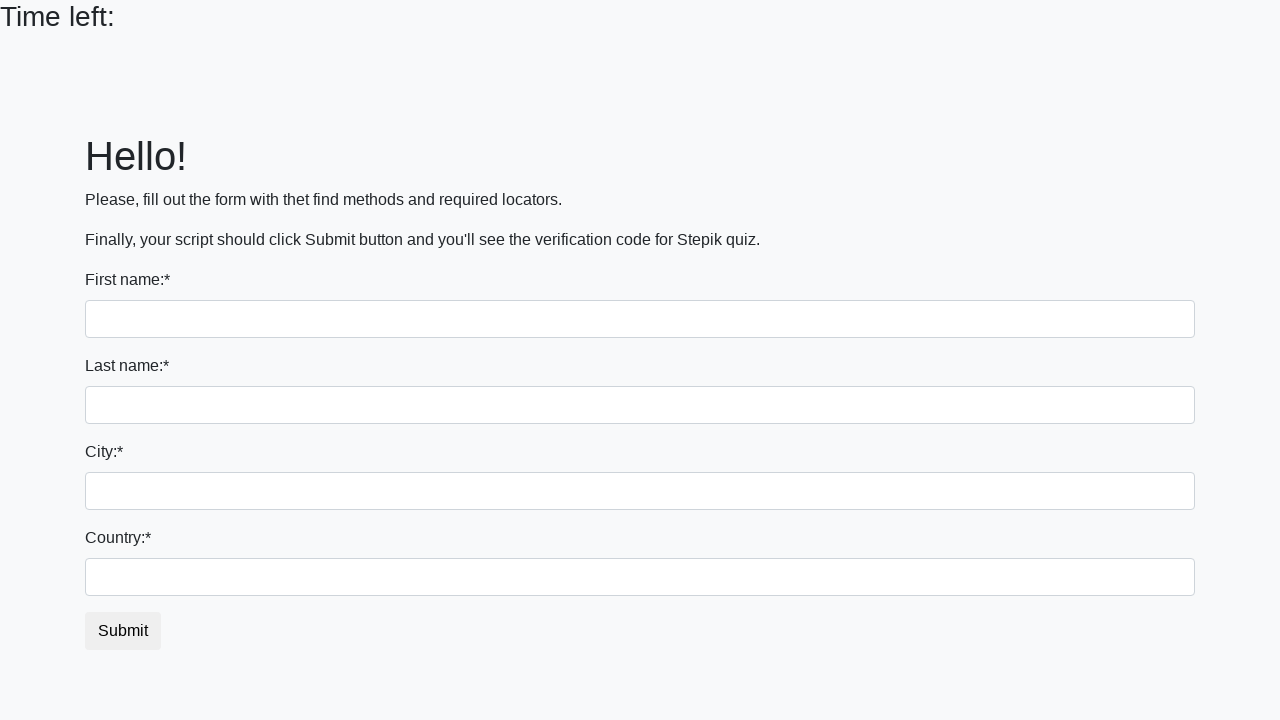

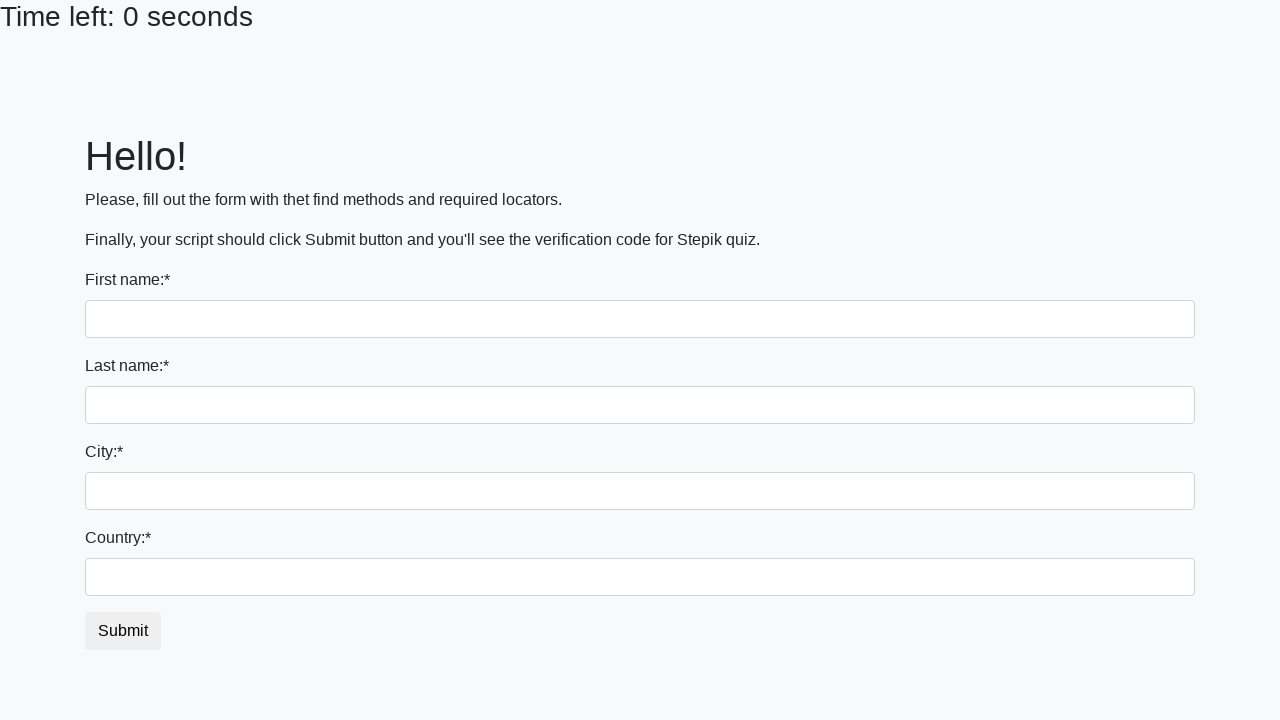